Tests JavaScript prompt dialog handling by accepting the prompt with input text and verifying the result

Starting URL: https://the-internet.herokuapp.com

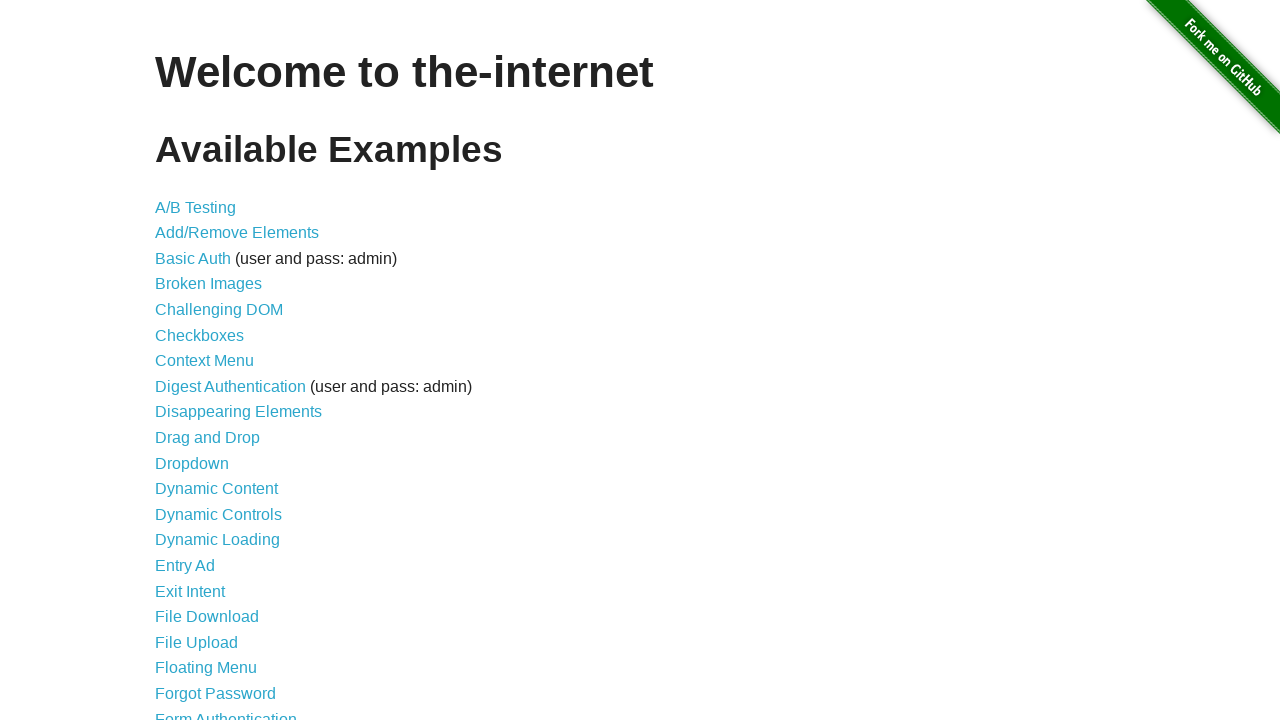

Clicked on JavaScript Alerts link at (214, 361) on [href="/javascript_alerts"]
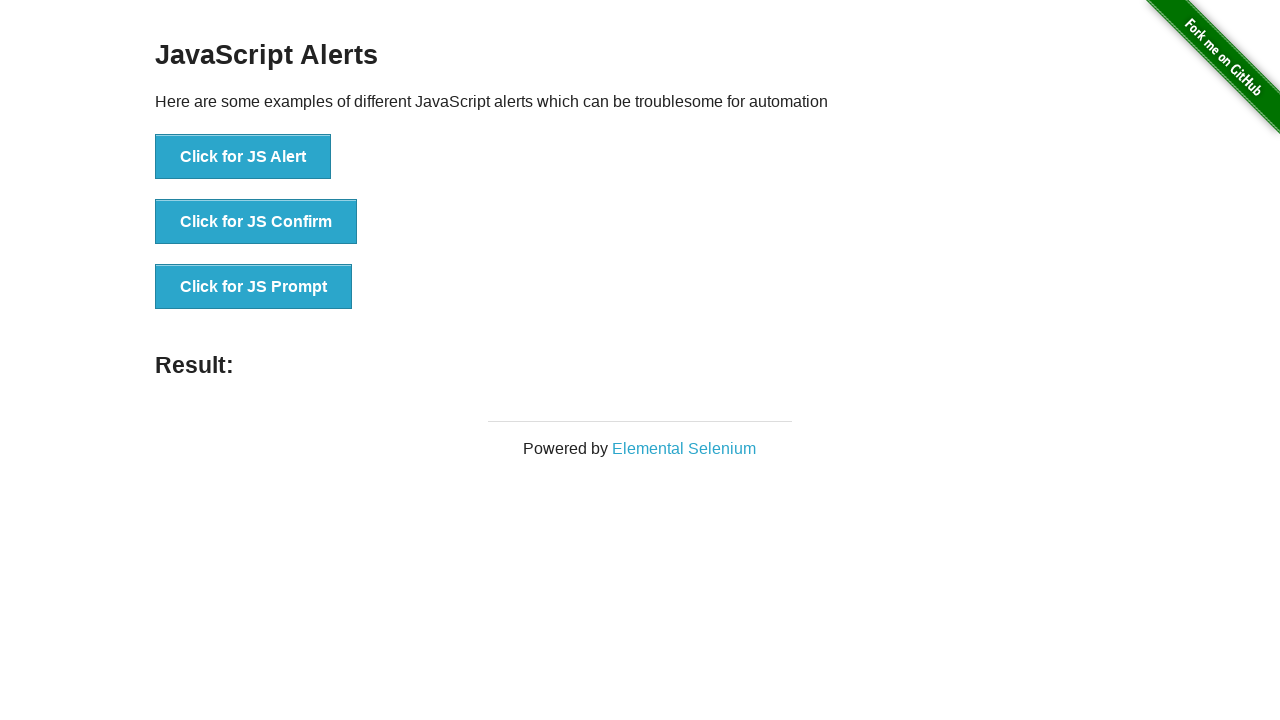

Set up dialog handler to accept prompt with 'xyz'
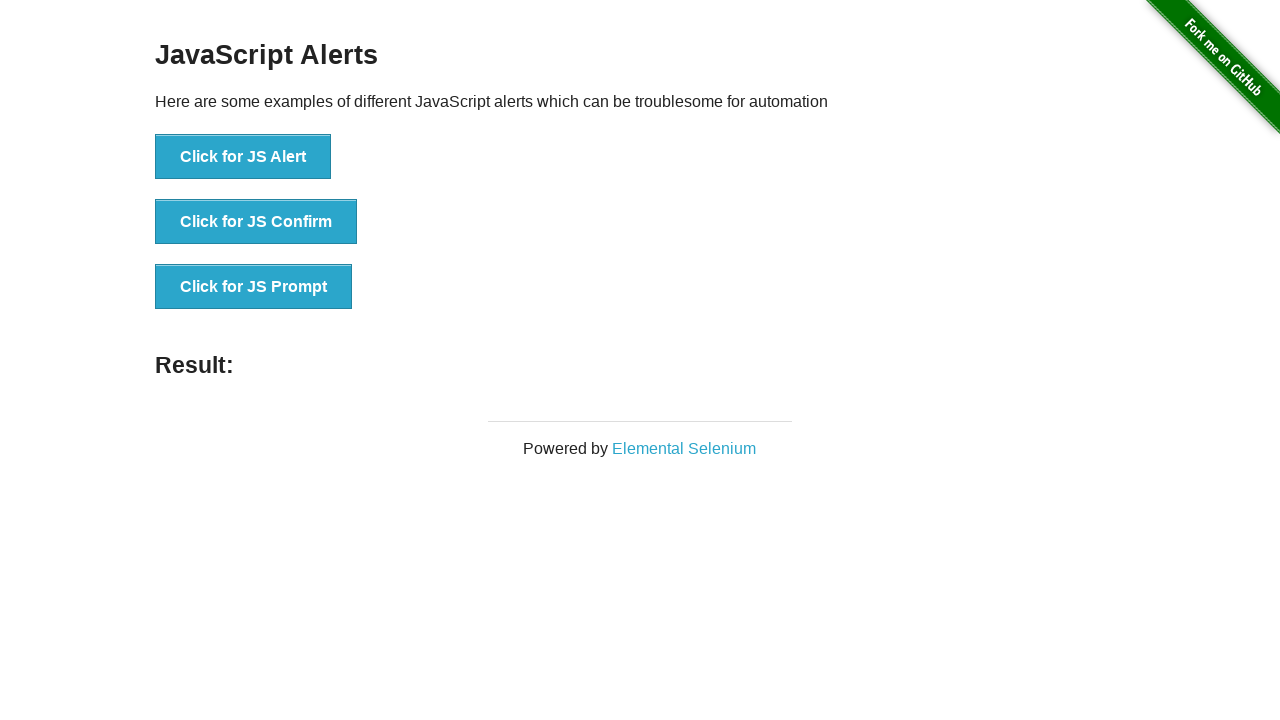

Clicked the prompt button to trigger JavaScript prompt dialog at (254, 287) on [onclick="jsPrompt()"]
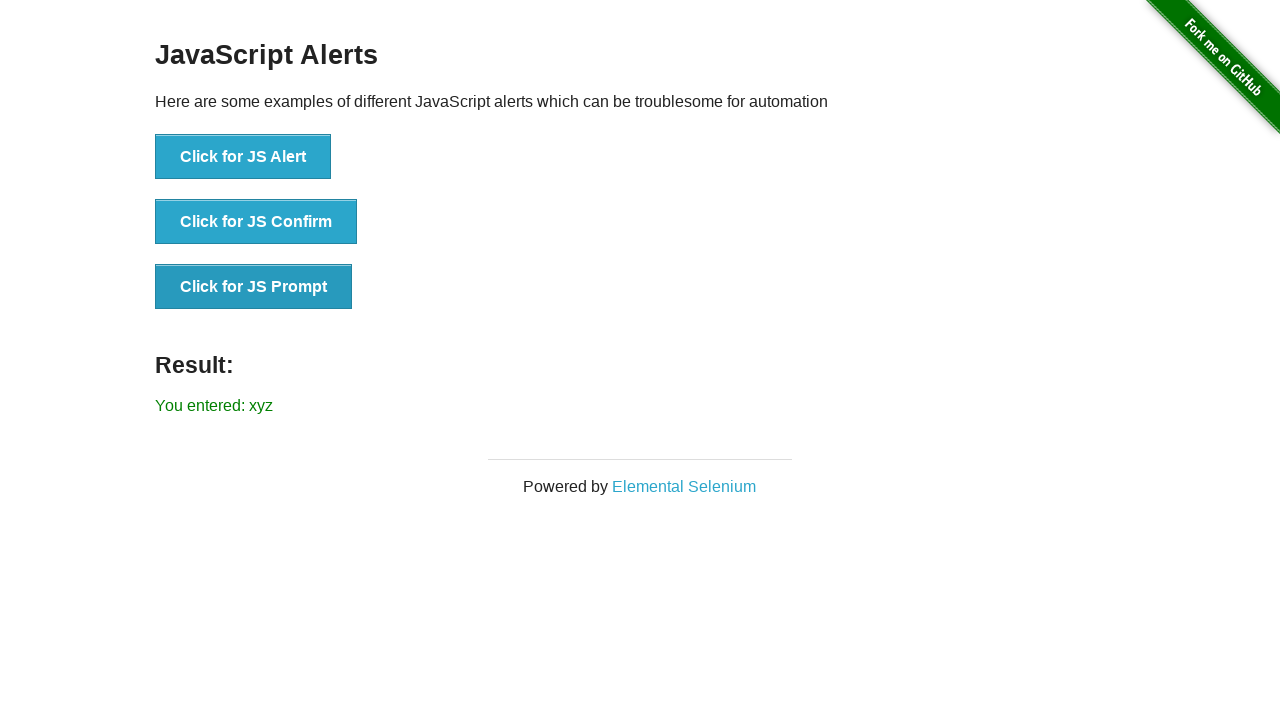

Verified result element loaded after accepting prompt
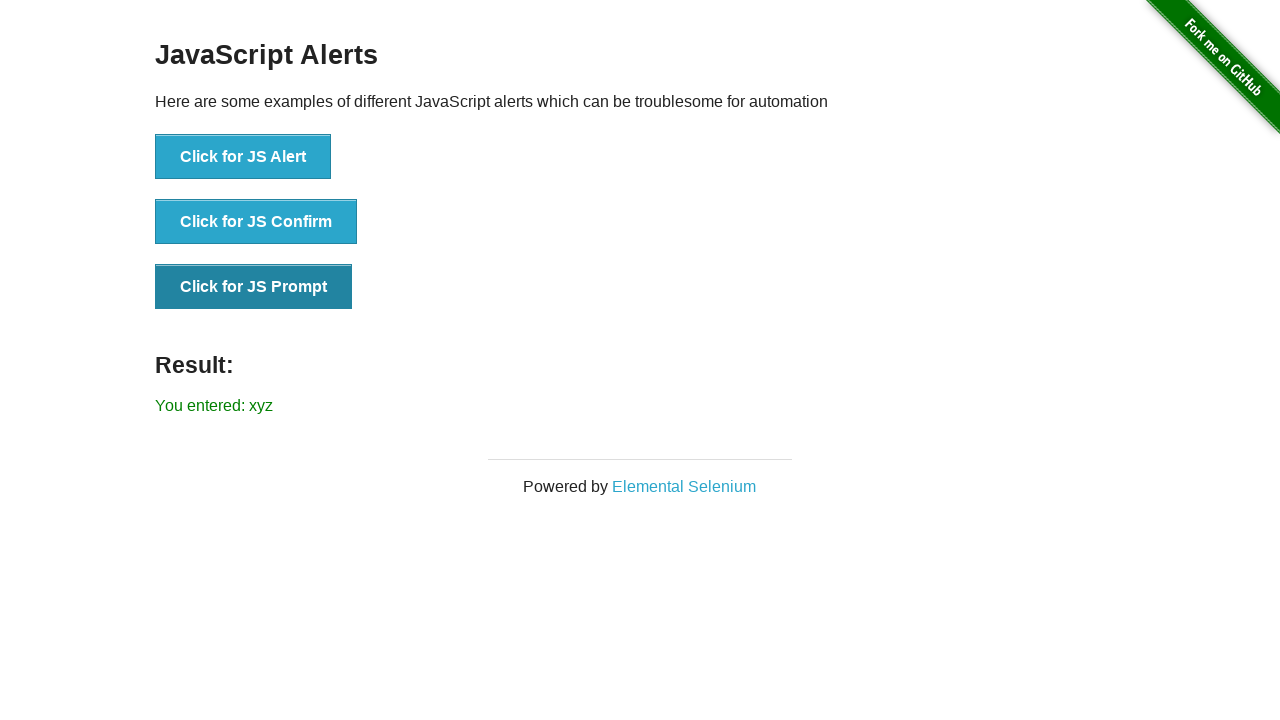

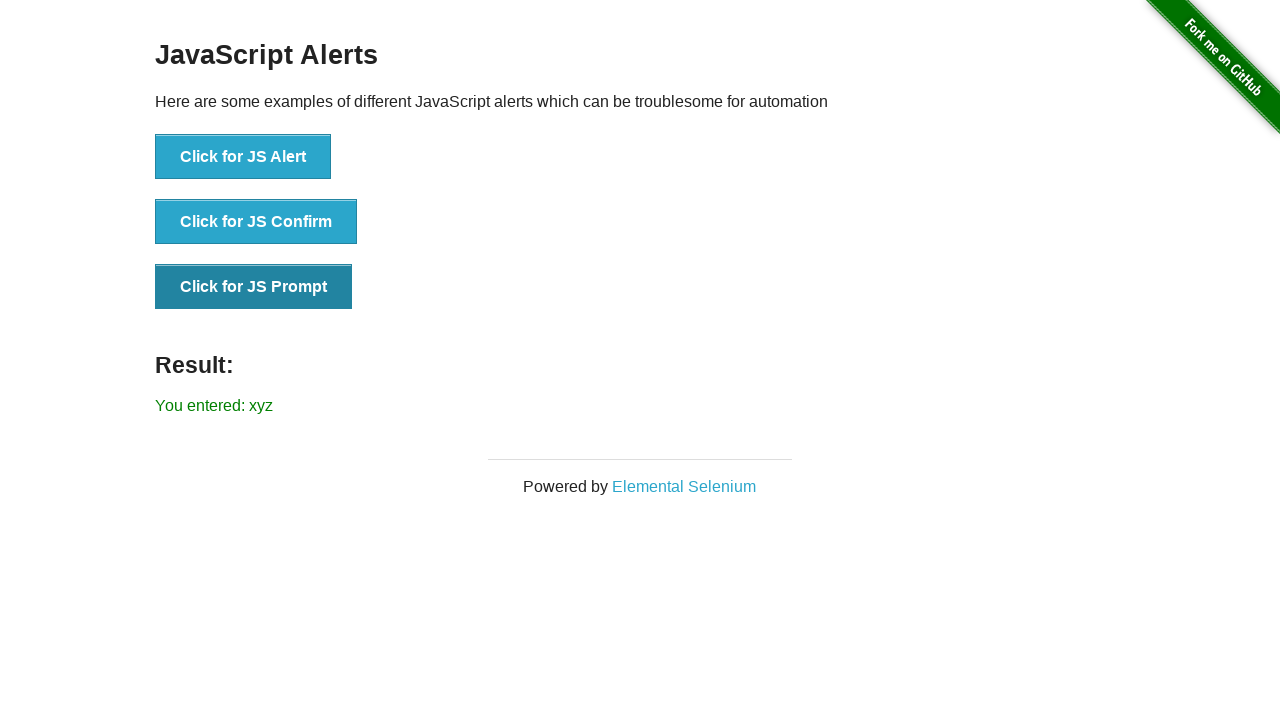